Tests product search functionality by searching for 'ca', finding Cashews in the results, adding it to cart, and proceeding through checkout

Starting URL: https://rahulshettyacademy.com/seleniumPractise/#/

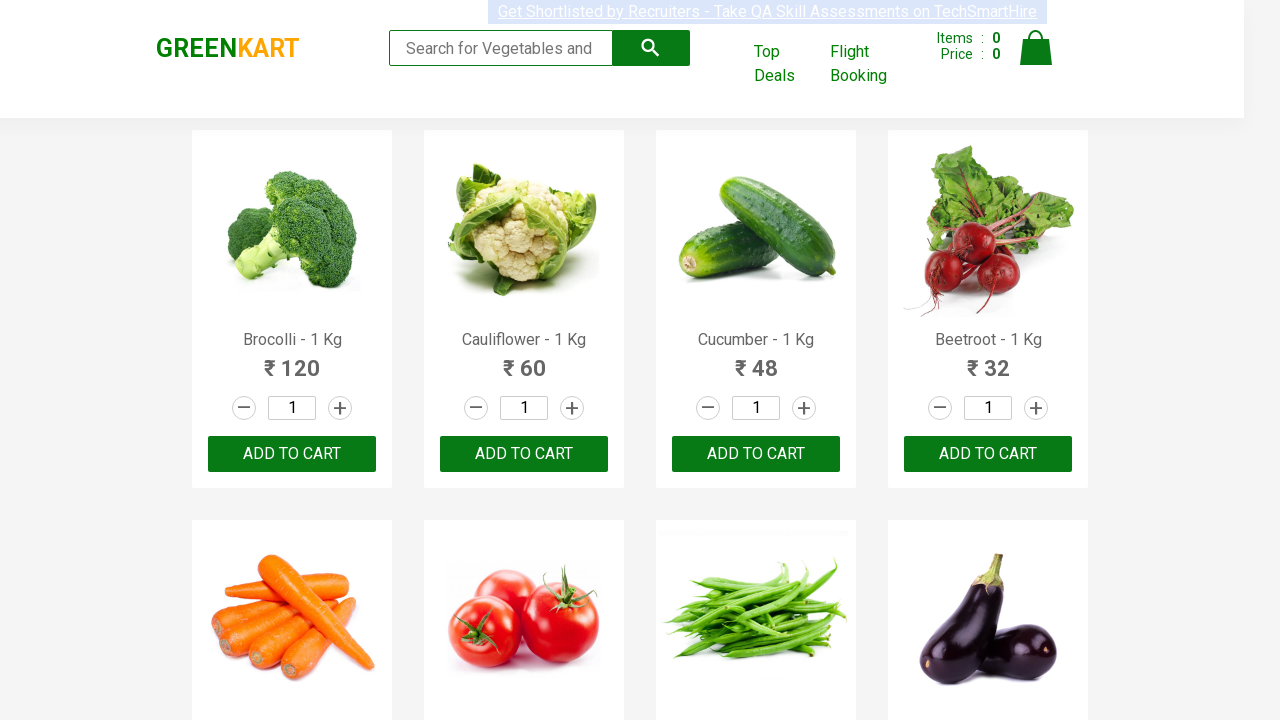

Filled search field with 'ca' on .search-keyword
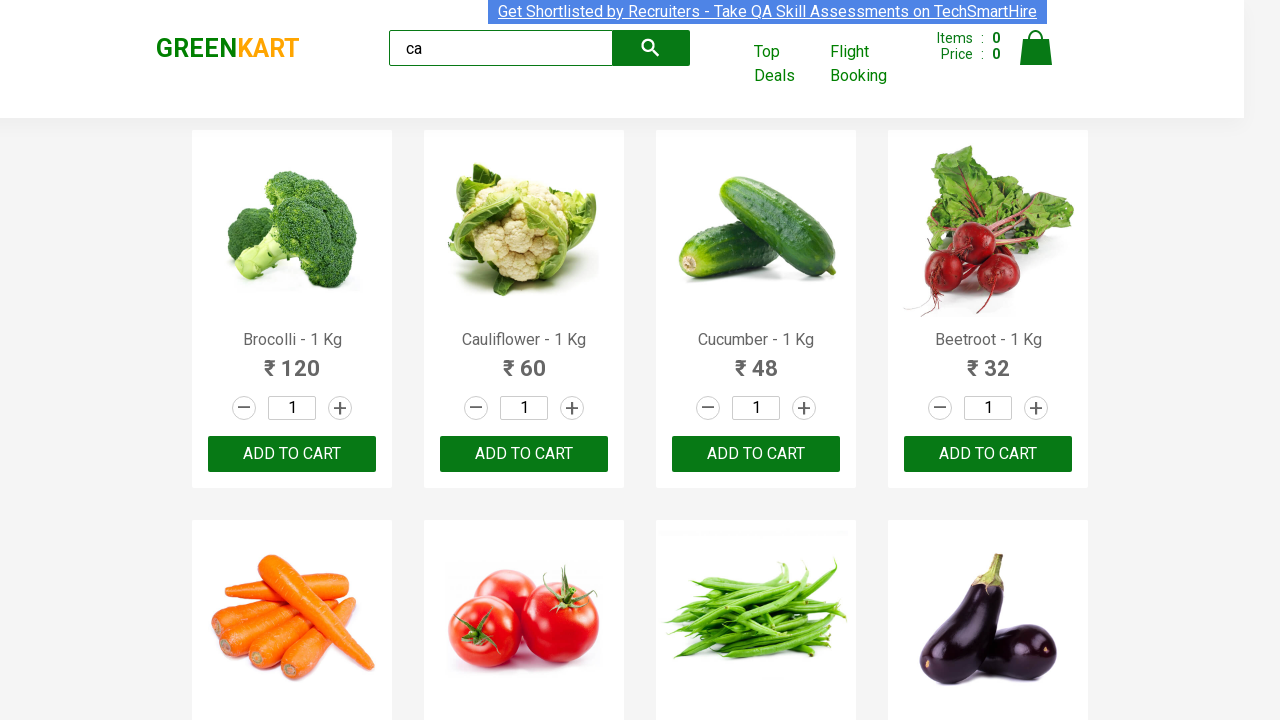

Waited 2500ms for products to load
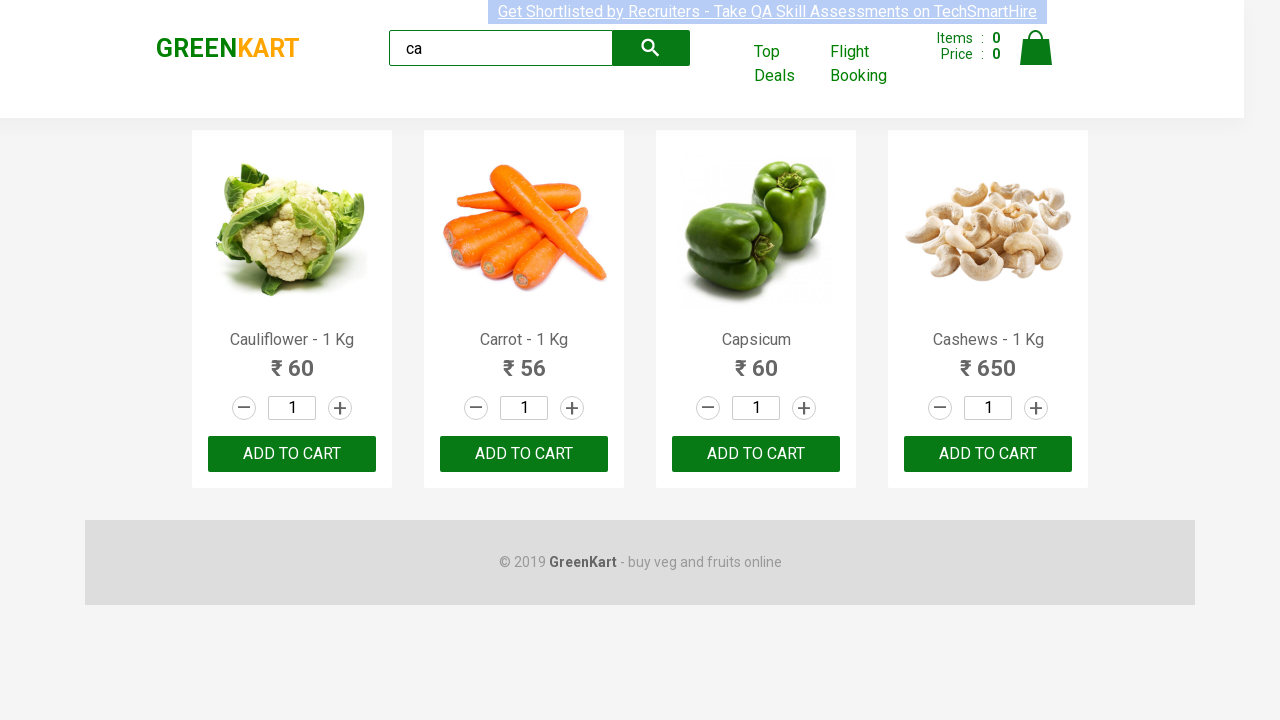

Found Cashews product and clicked add to cart button at (988, 454) on .products .product >> nth=3 >> button
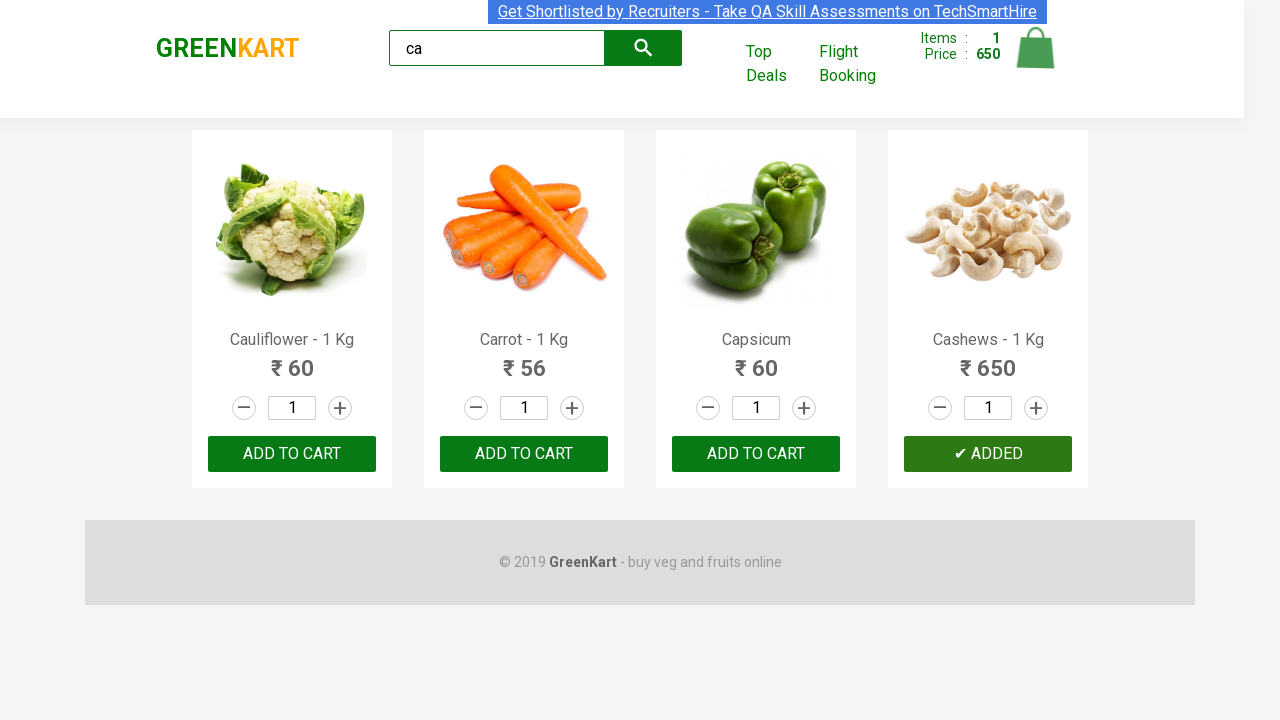

Clicked cart icon to view cart at (1036, 48) on .cart-icon > img
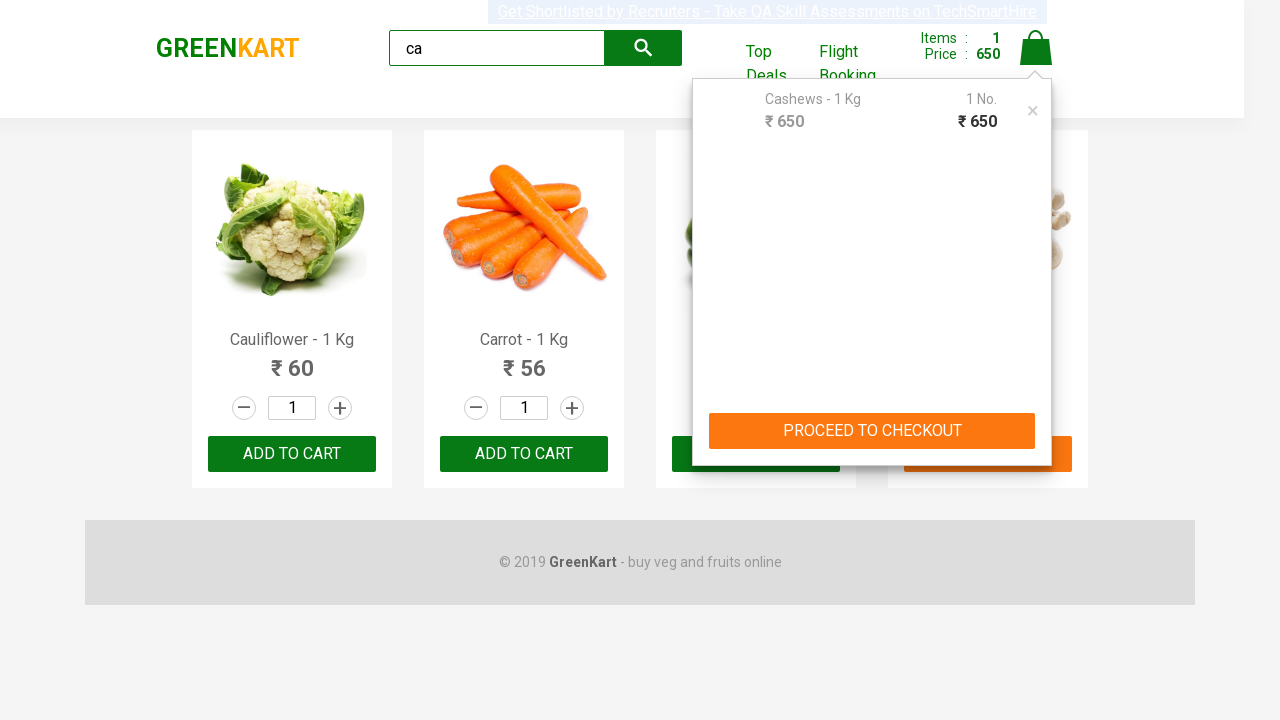

Clicked PROCEED TO CHECKOUT button at (872, 431) on text=PROCEED TO CHECKOUT
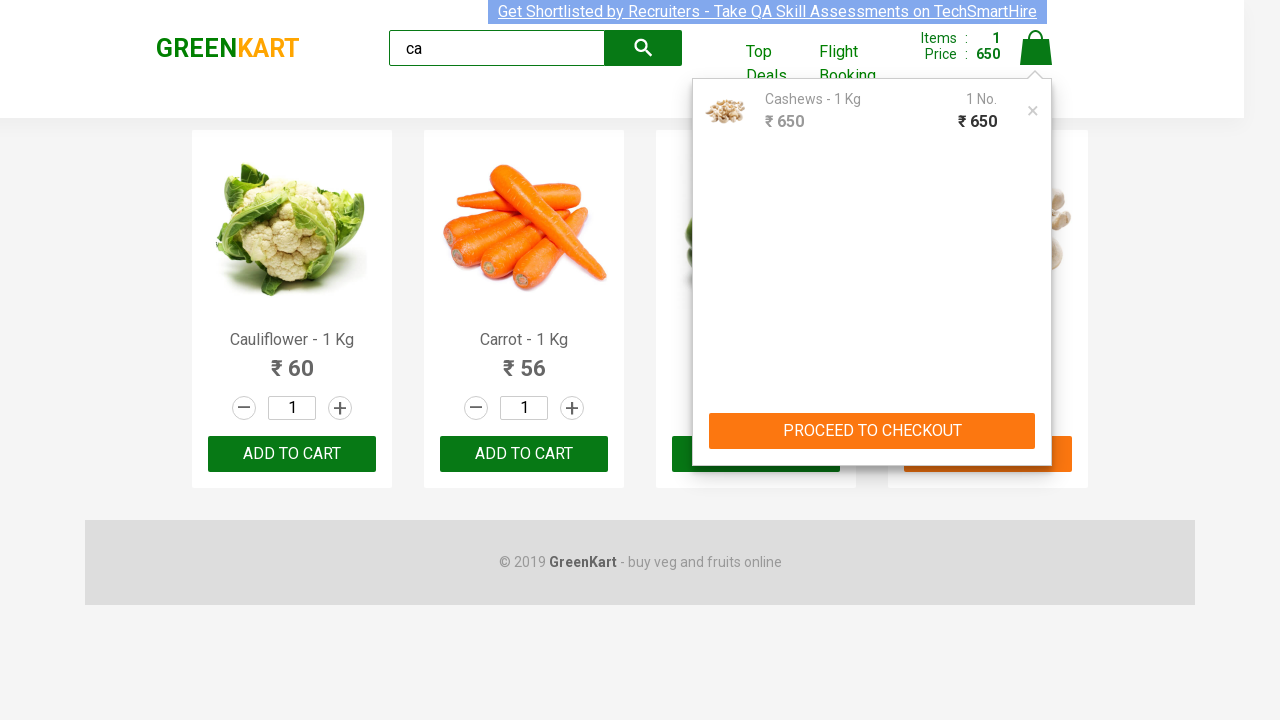

Clicked Place Order button to complete purchase at (1036, 420) on text=Place Order
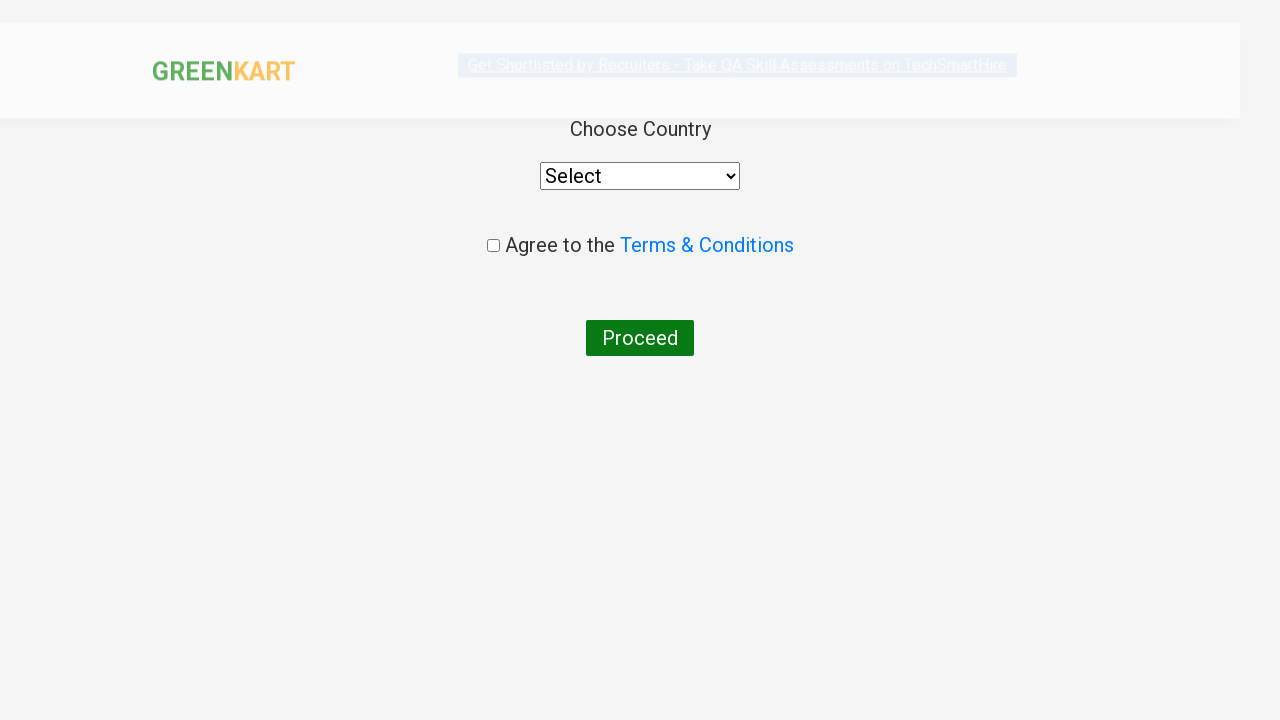

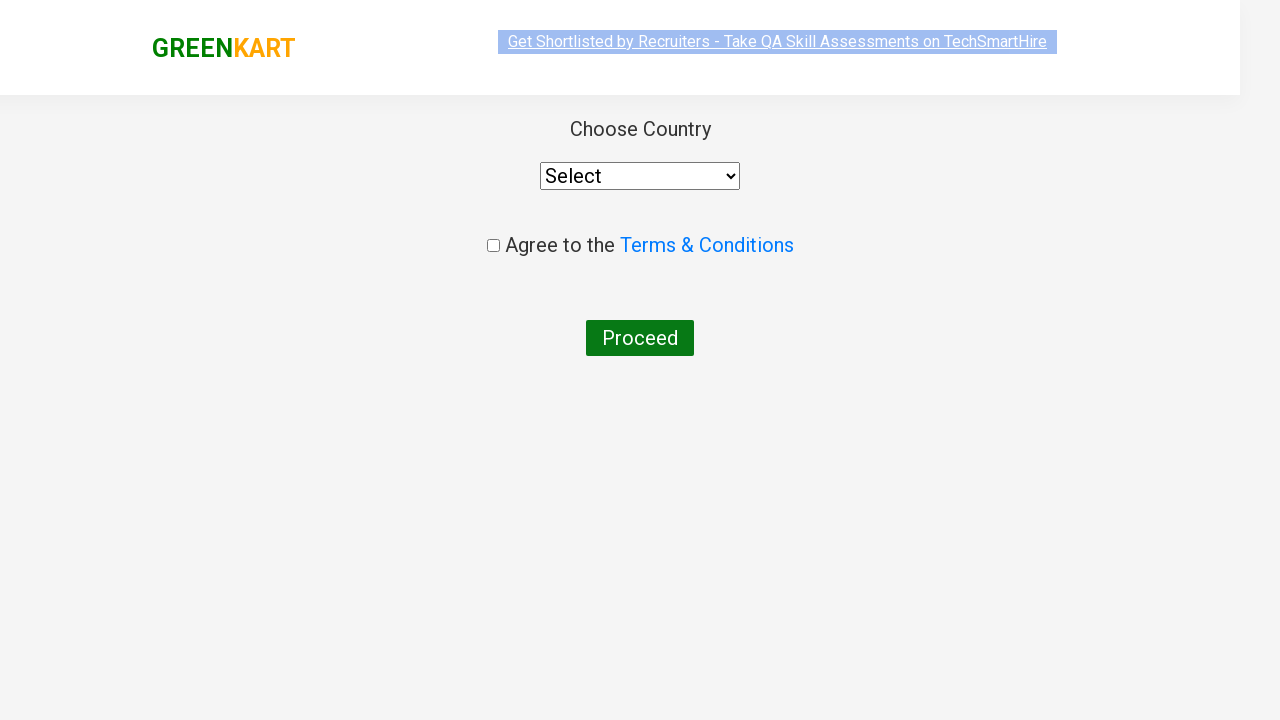